Navigates to an automation practice page and locates the REST API link to verify it exists and is accessible

Starting URL: https://www.rahulshettyacademy.com/AutomationPractice/

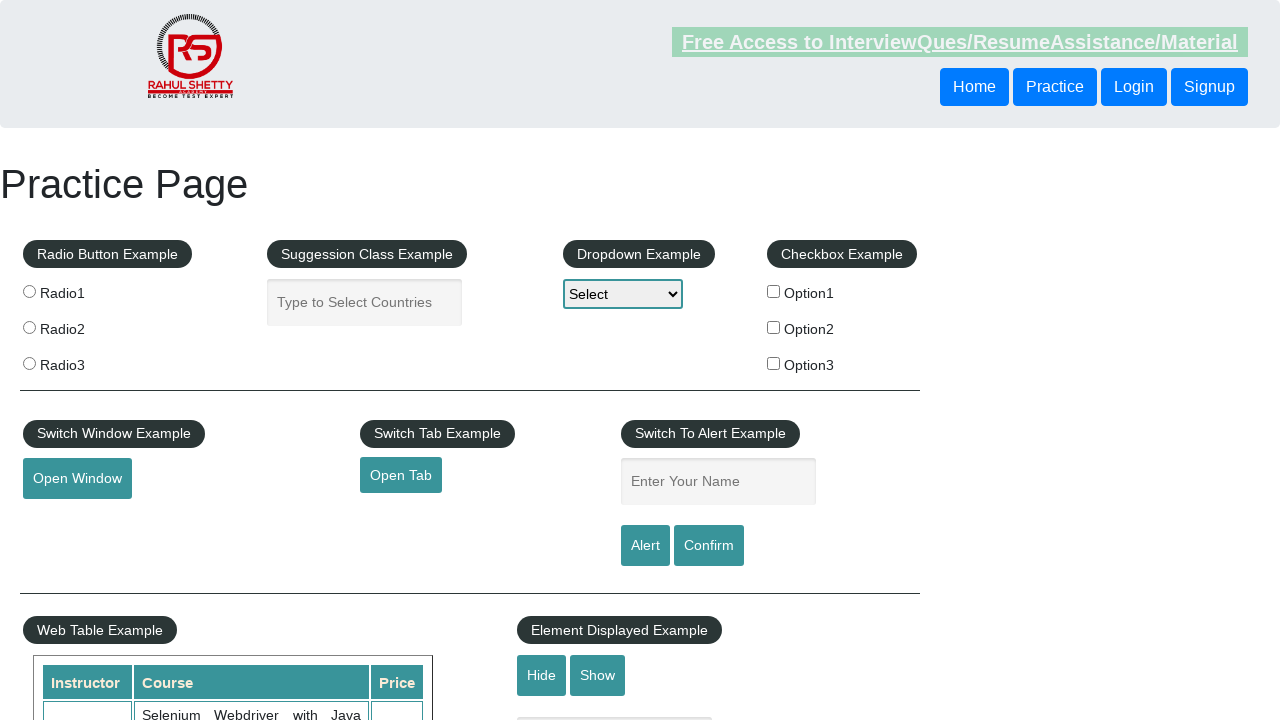

Located REST API link element
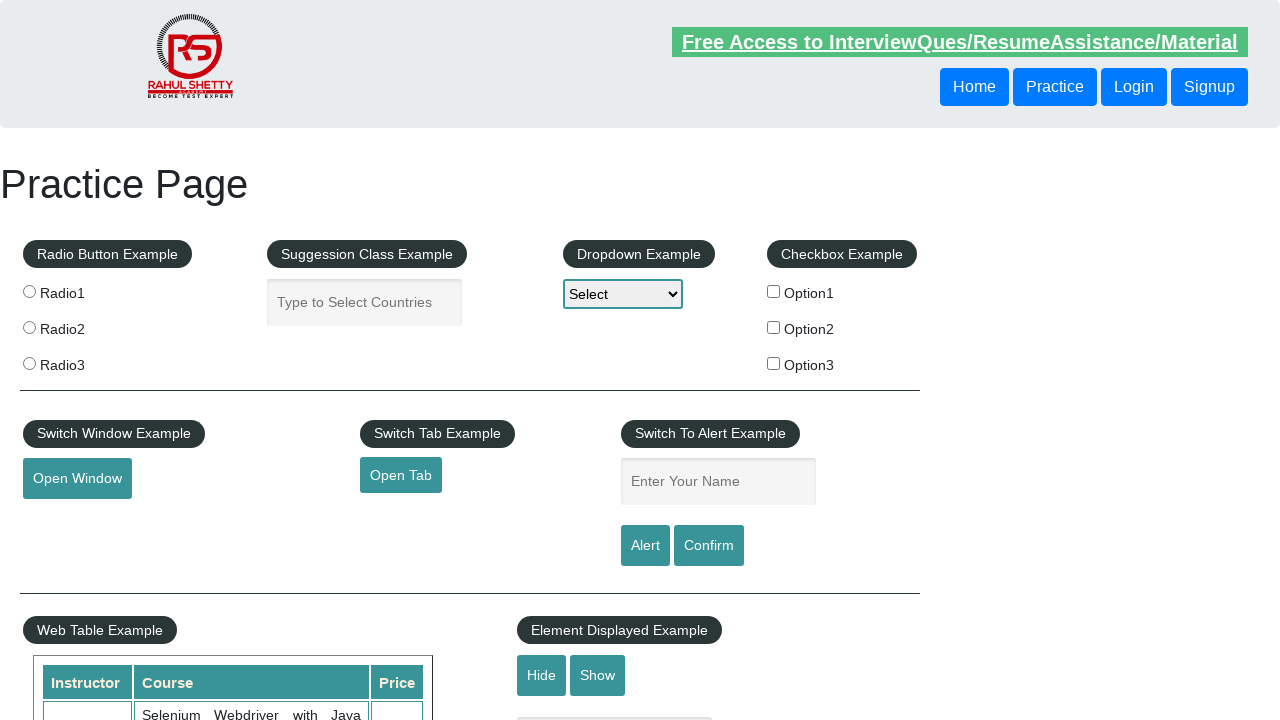

REST API link became visible
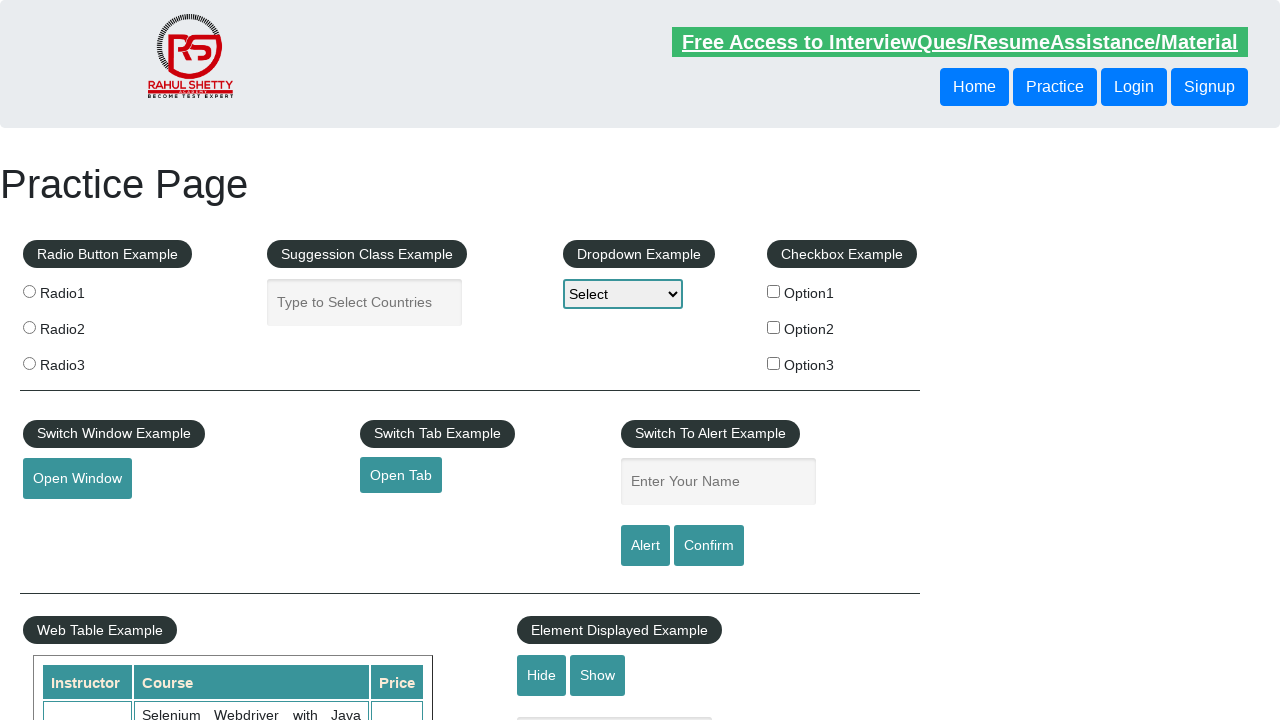

Retrieved href attribute from REST API link: http://www.restapitutorial.com/
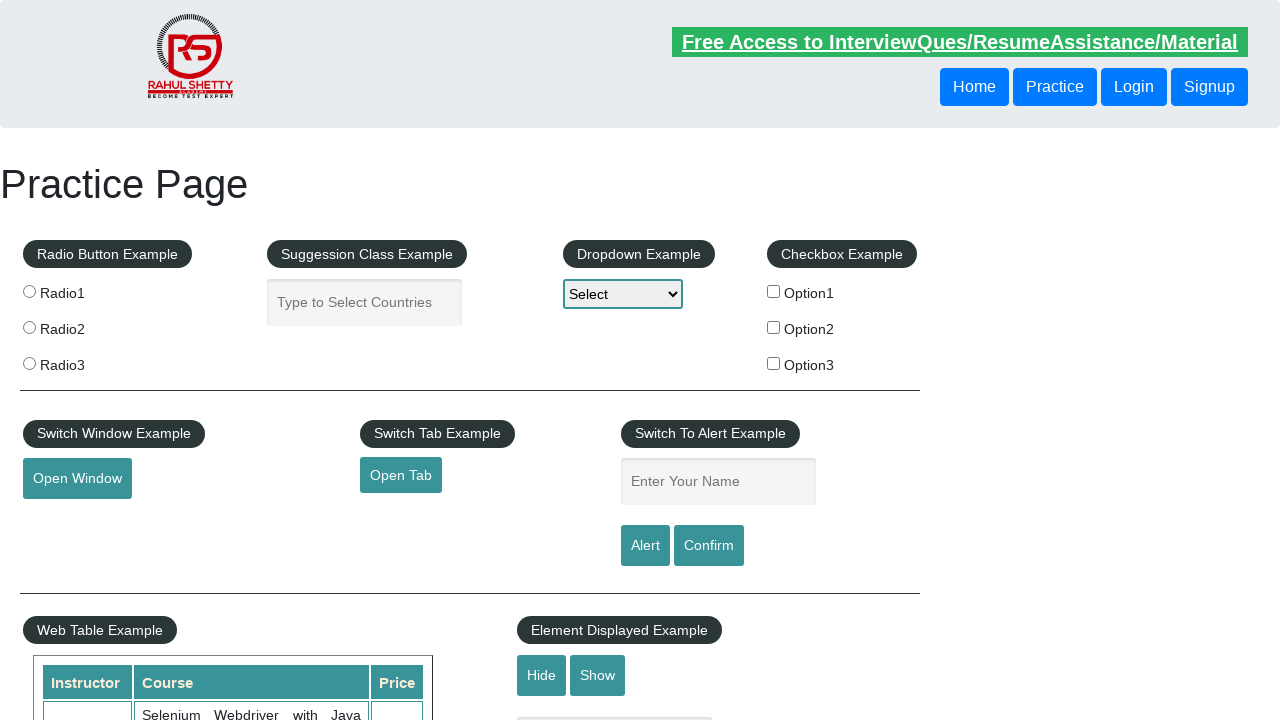

Verified REST API link has a valid href attribute
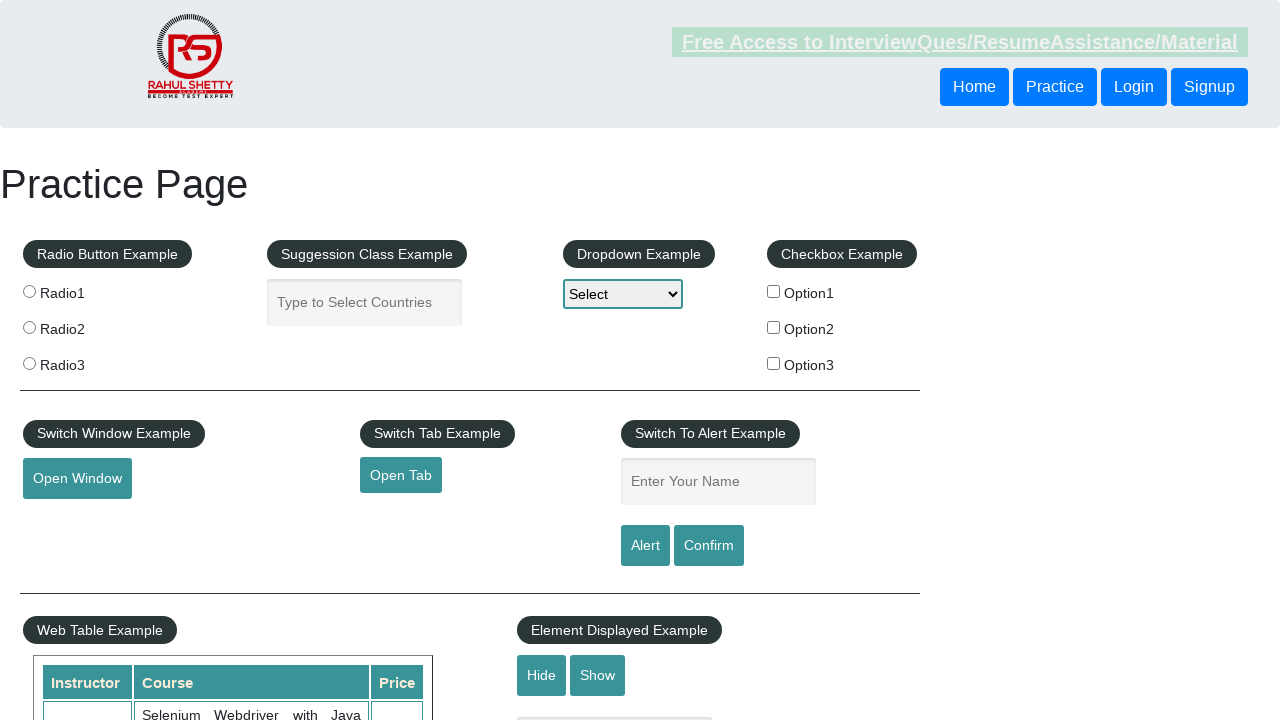

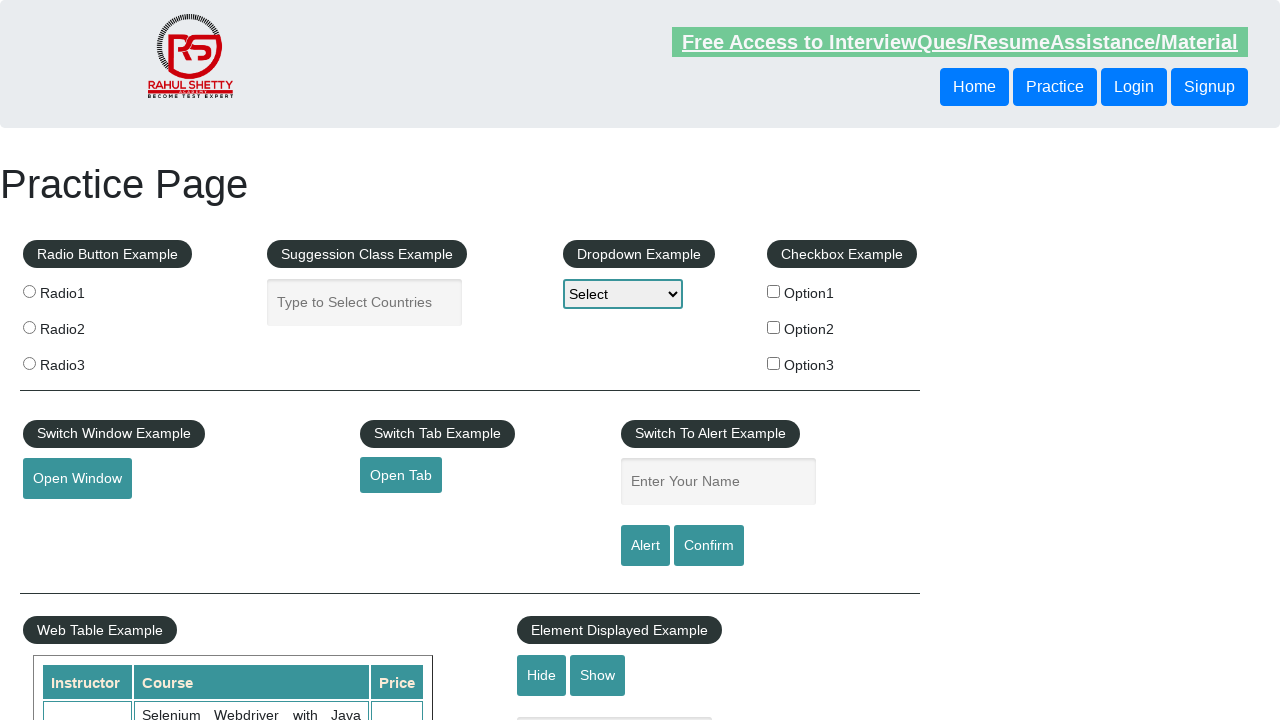